Fills out a complete practice form with all fields including name, email, gender, phone, date of birth, subjects, hobbies, picture upload, address, state and city, then verifies the submitted data in the confirmation modal.

Starting URL: https://demoqa.com/automation-practice-form

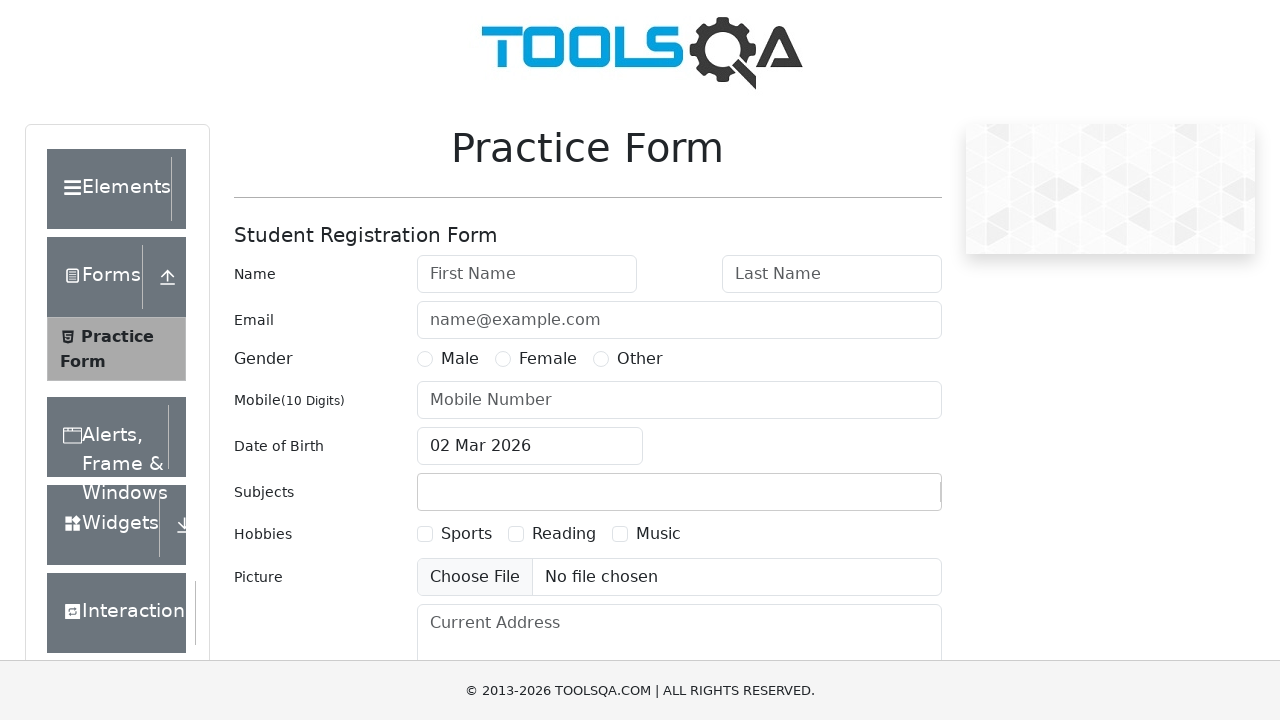

Filled first name field with 'Alex' on #firstName
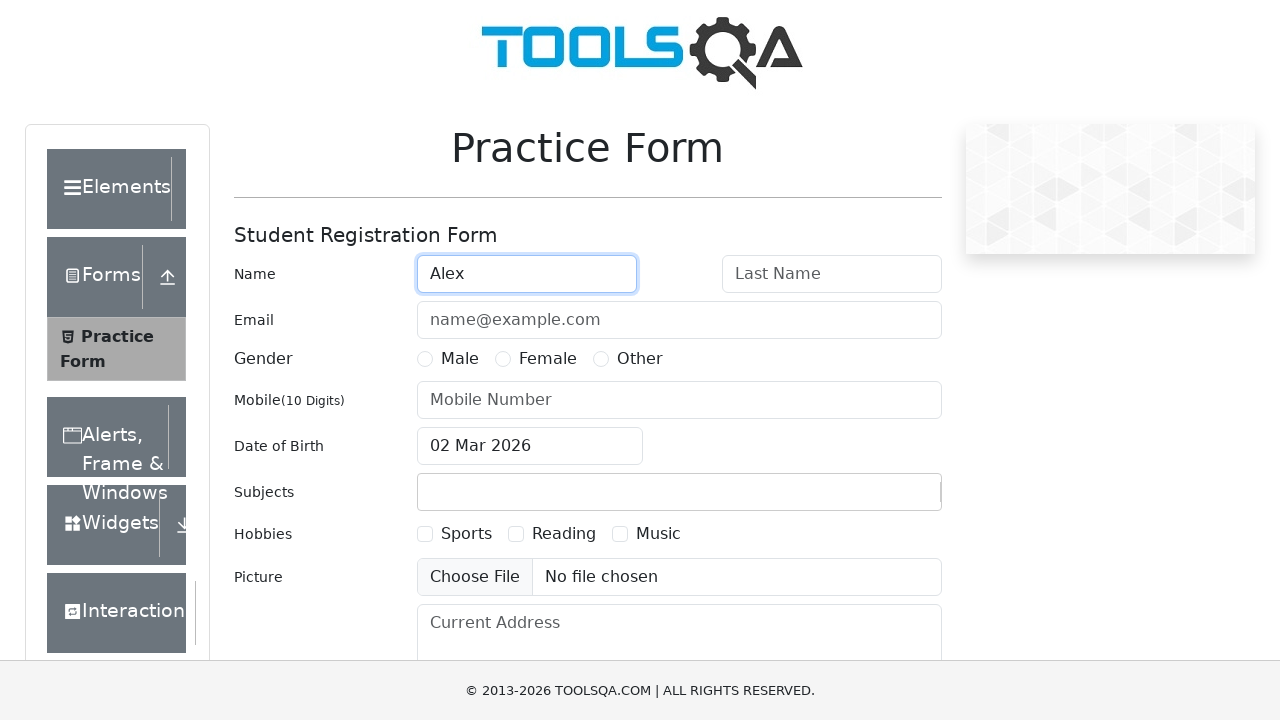

Filled last name field with 'Nyashin' on #lastName
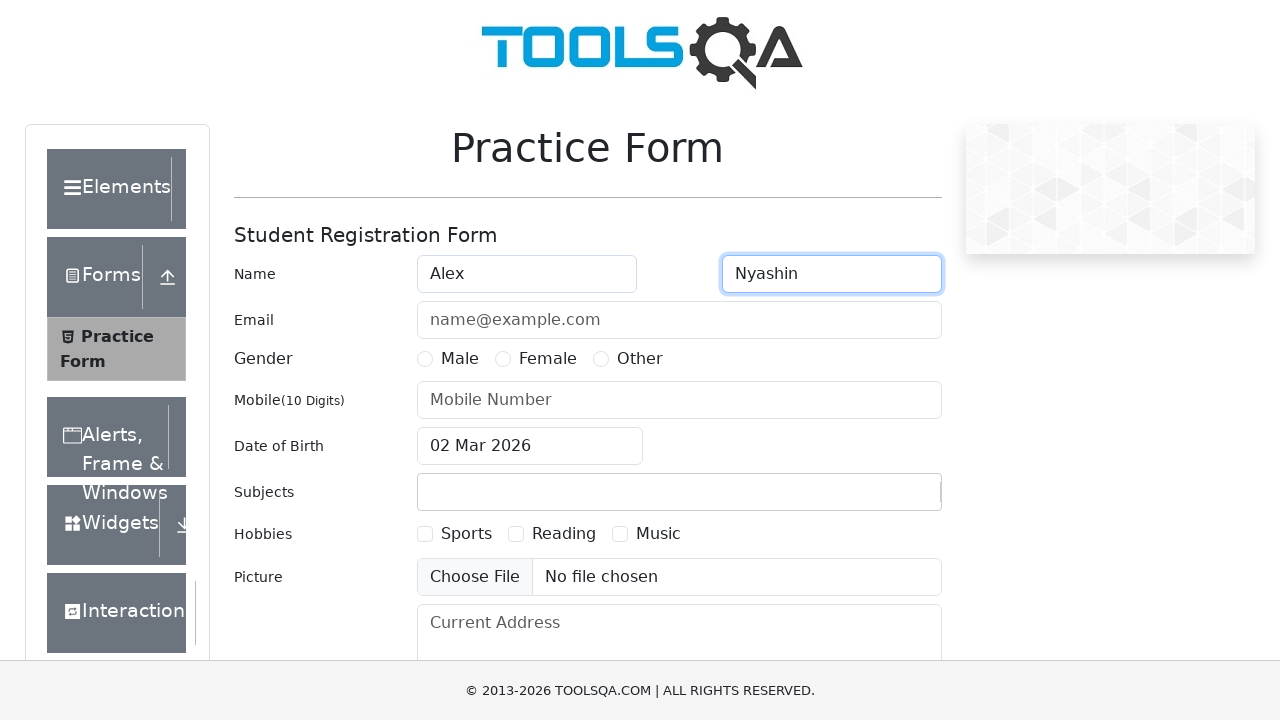

Filled email field with 'nyashin@test.com' on #userEmail
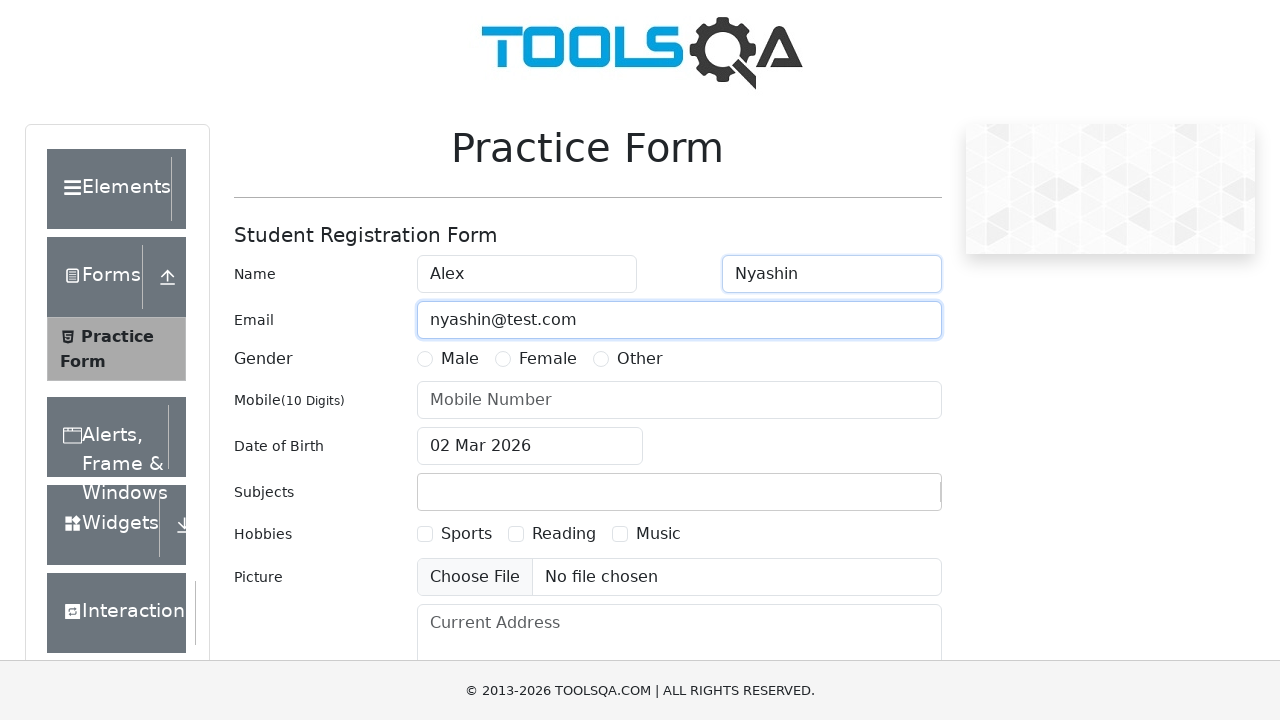

Selected gender: Male at (460, 359) on label[for='gender-radio-1']
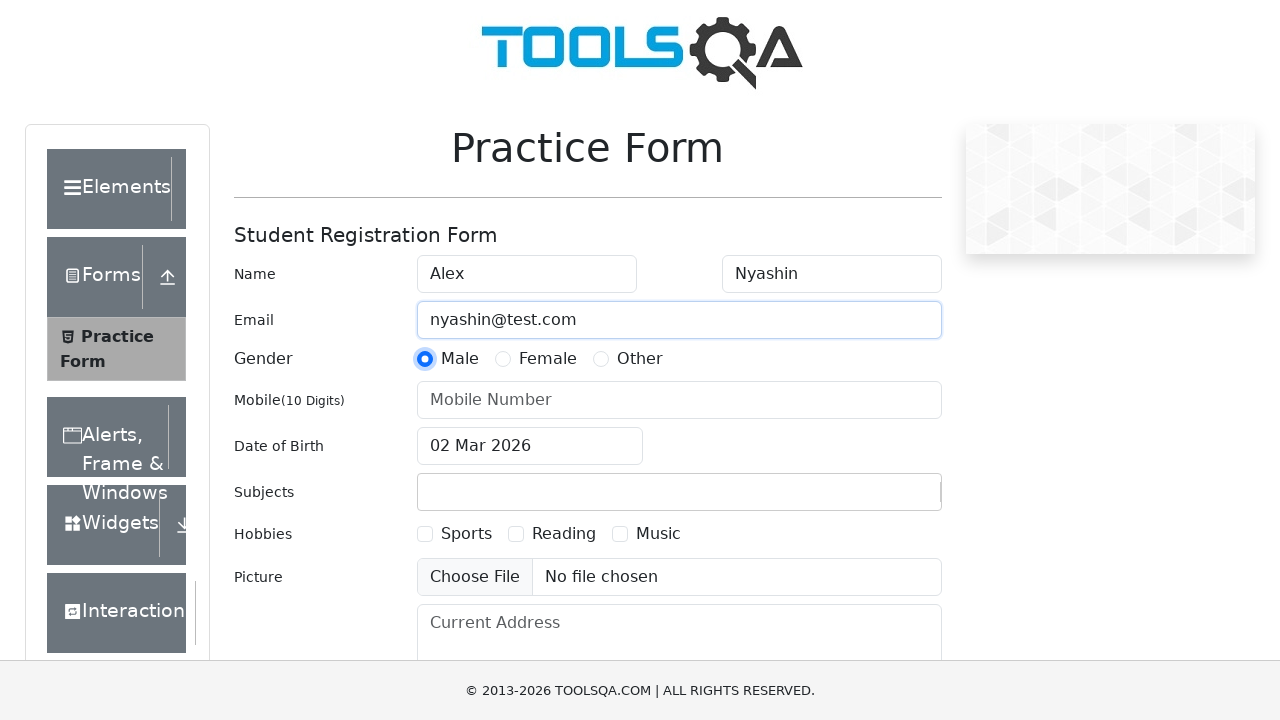

Filled mobile number field with '8905478547' on #userNumber
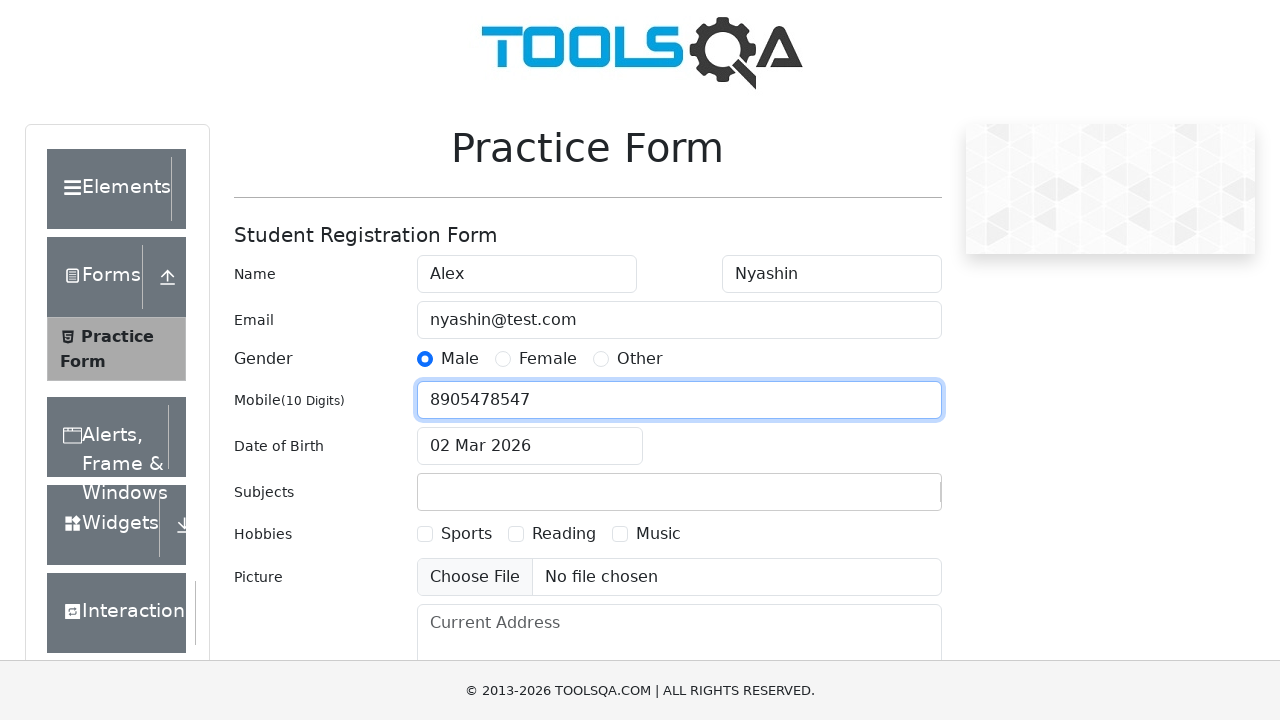

Clicked date of birth input to open calendar at (530, 446) on #dateOfBirthInput
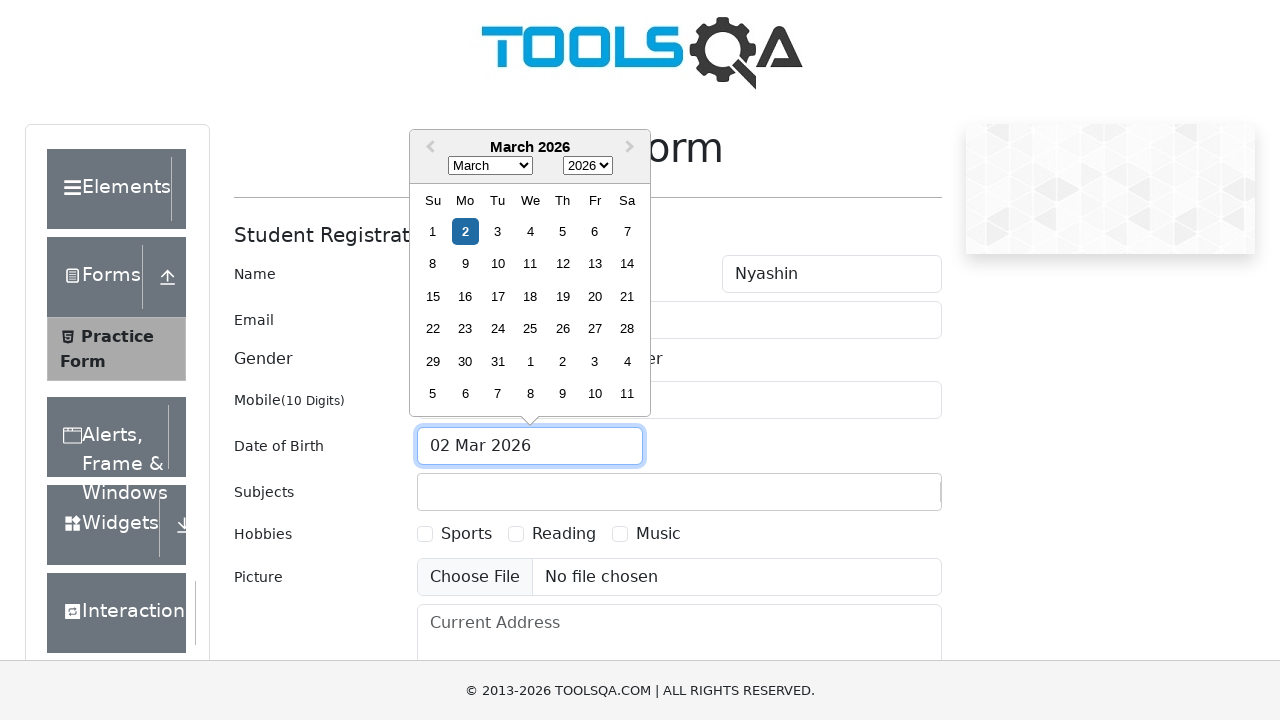

Selected year 1996 from date picker on .react-datepicker__year-select
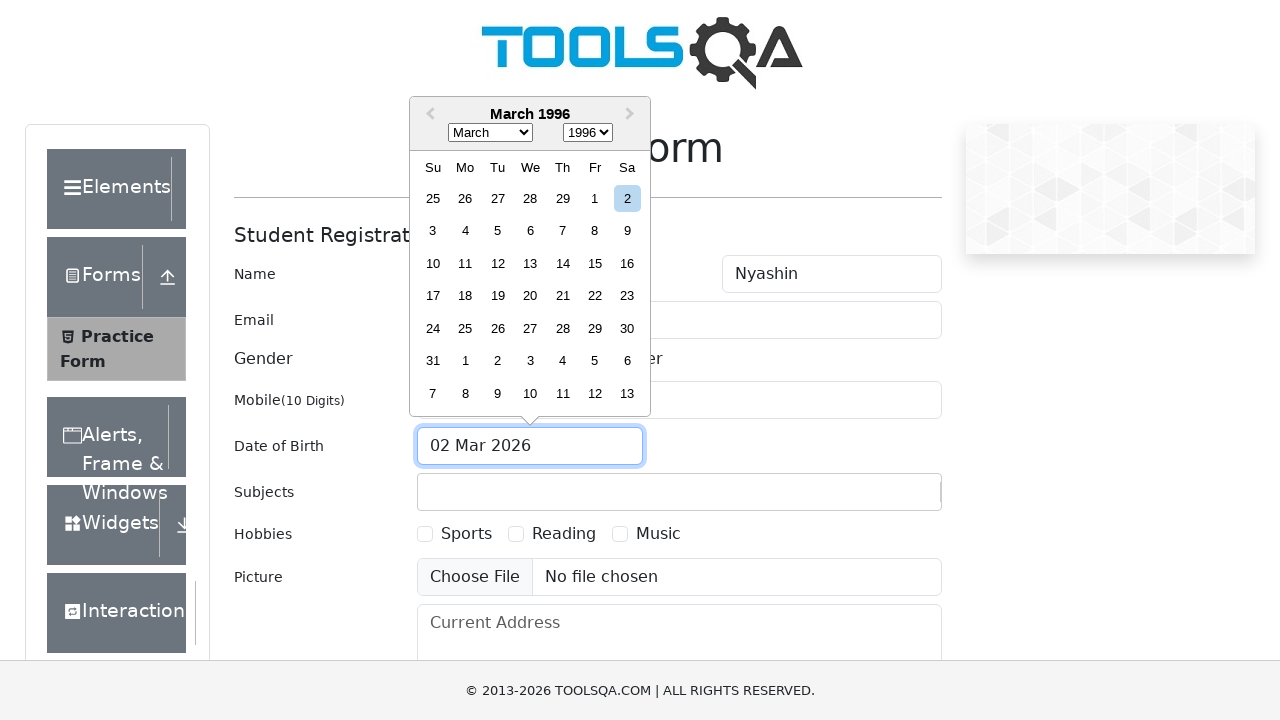

Selected month July (index 6) from date picker on .react-datepicker__month-select
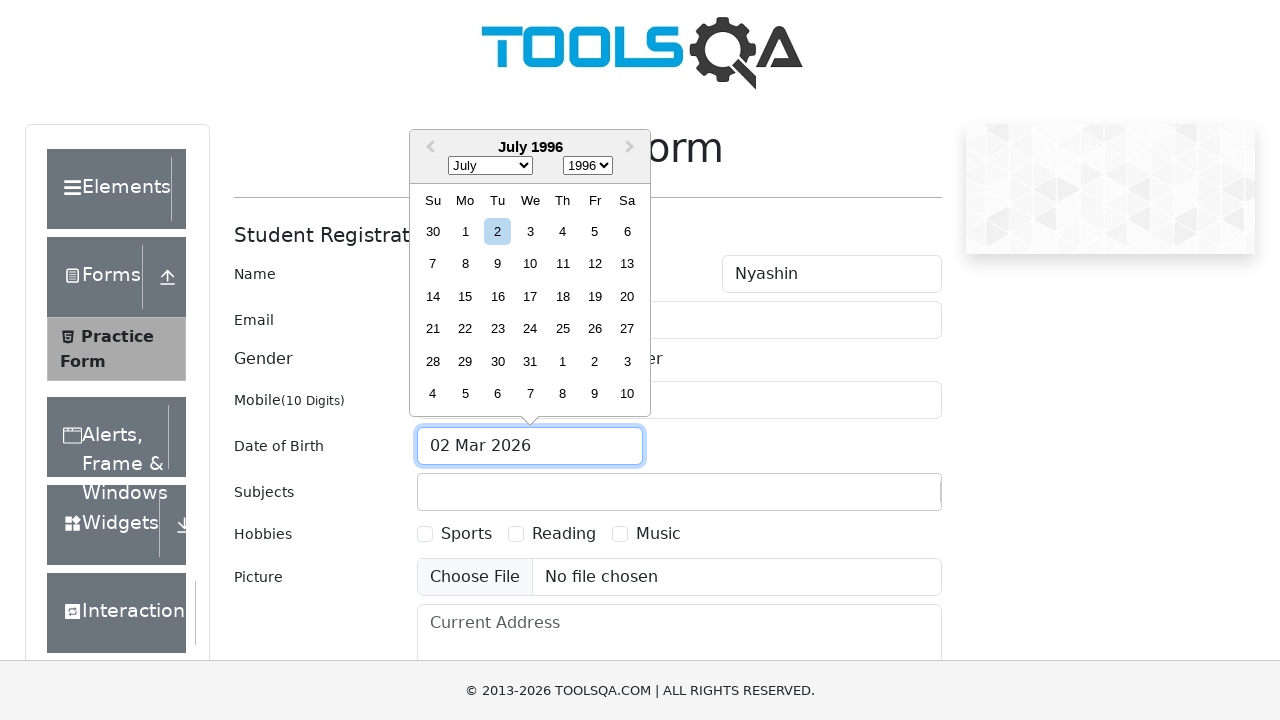

Selected day 7 from date picker at (433, 264) on .react-datepicker__day--007:not(.react-datepicker__day--outside-month)
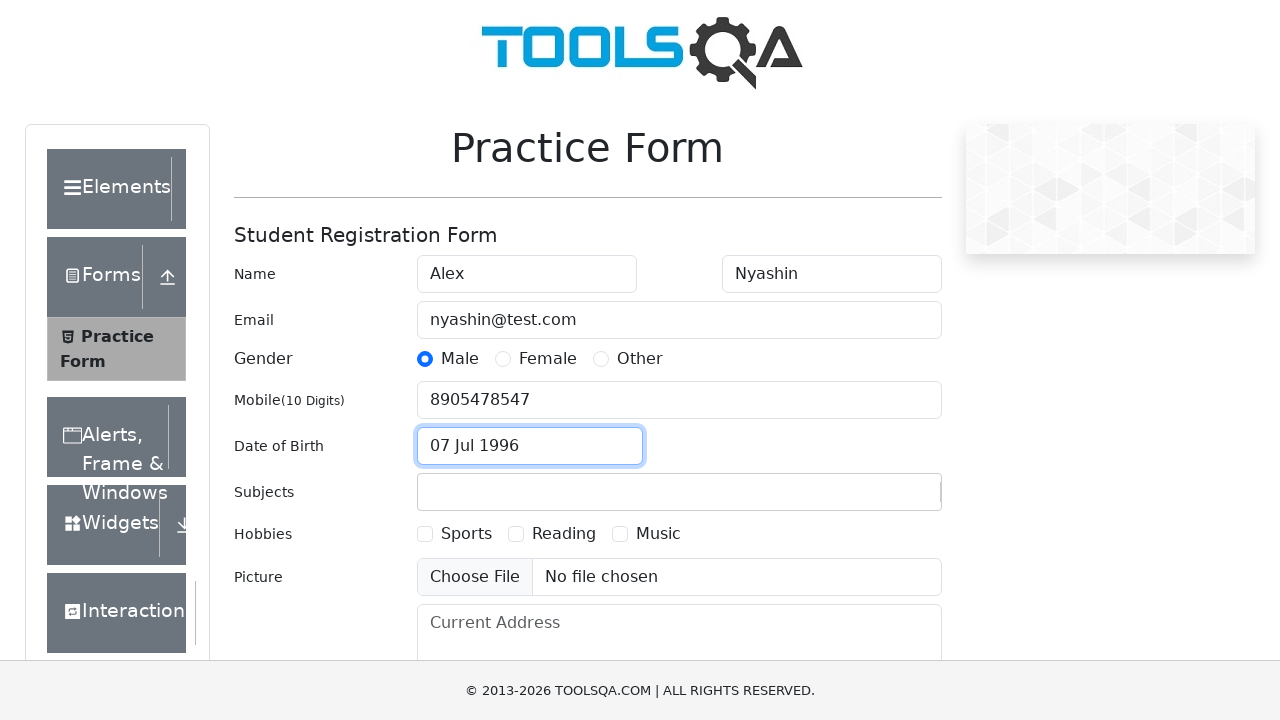

Filled subjects input field with 'Maths' on #subjectsInput
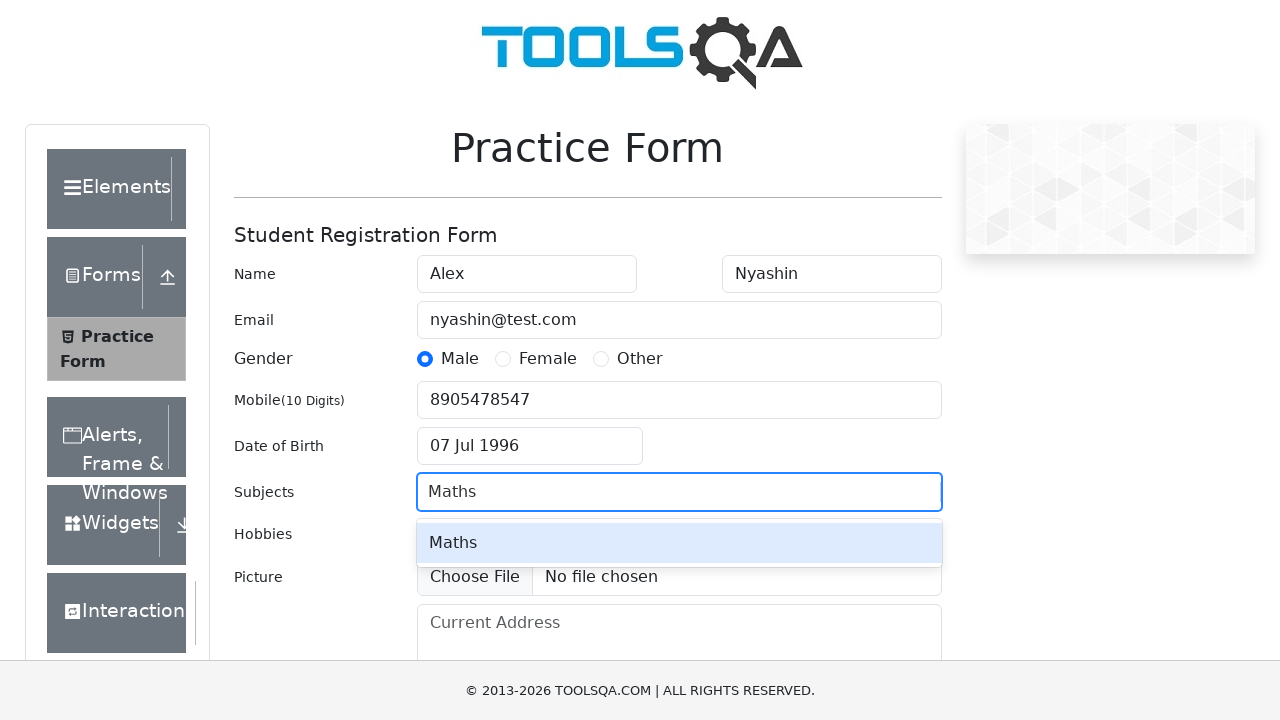

Pressed Enter to confirm subject selection on #subjectsInput
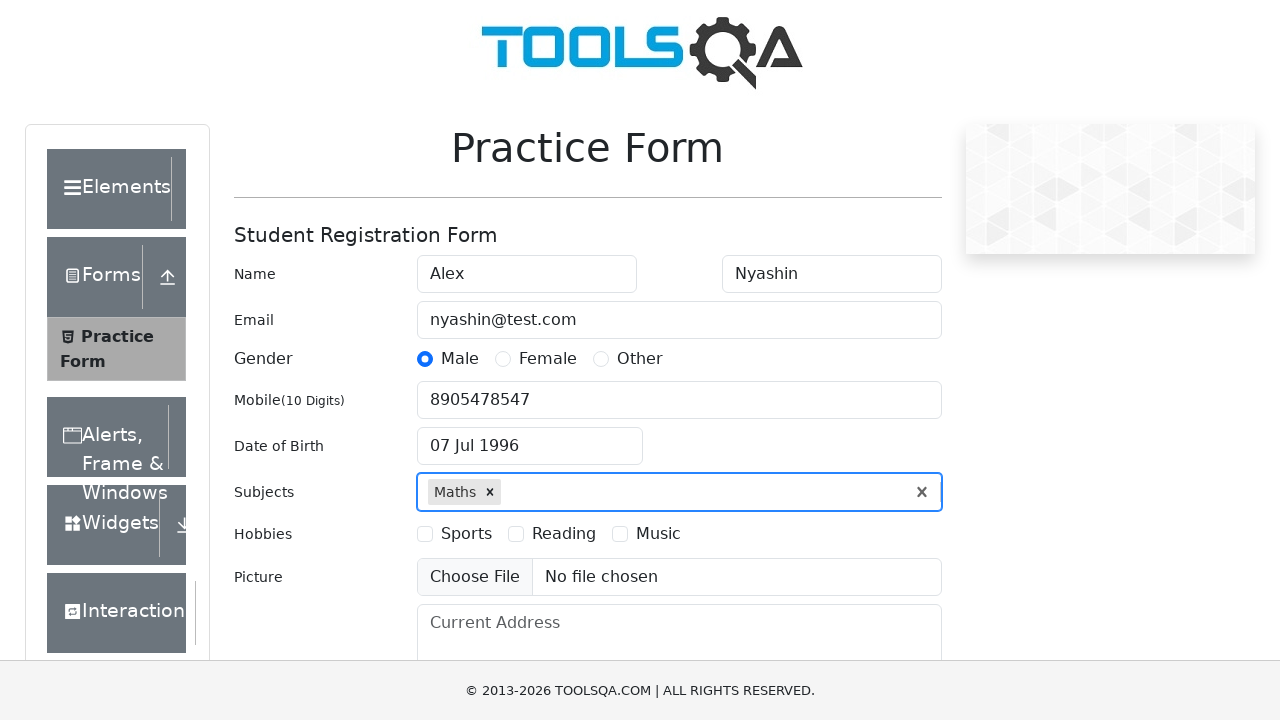

Selected hobby: Sports at (466, 534) on label[for='hobbies-checkbox-1']
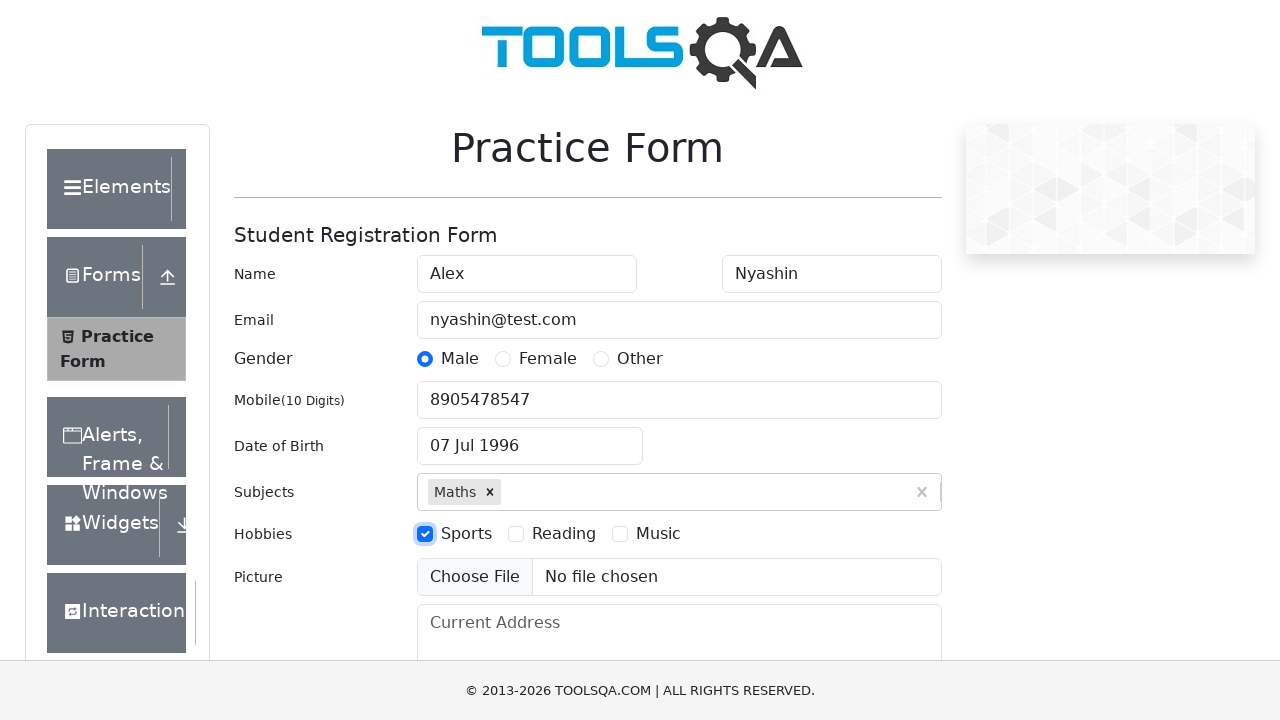

Filled current address field with 'Moscow' on #currentAddress
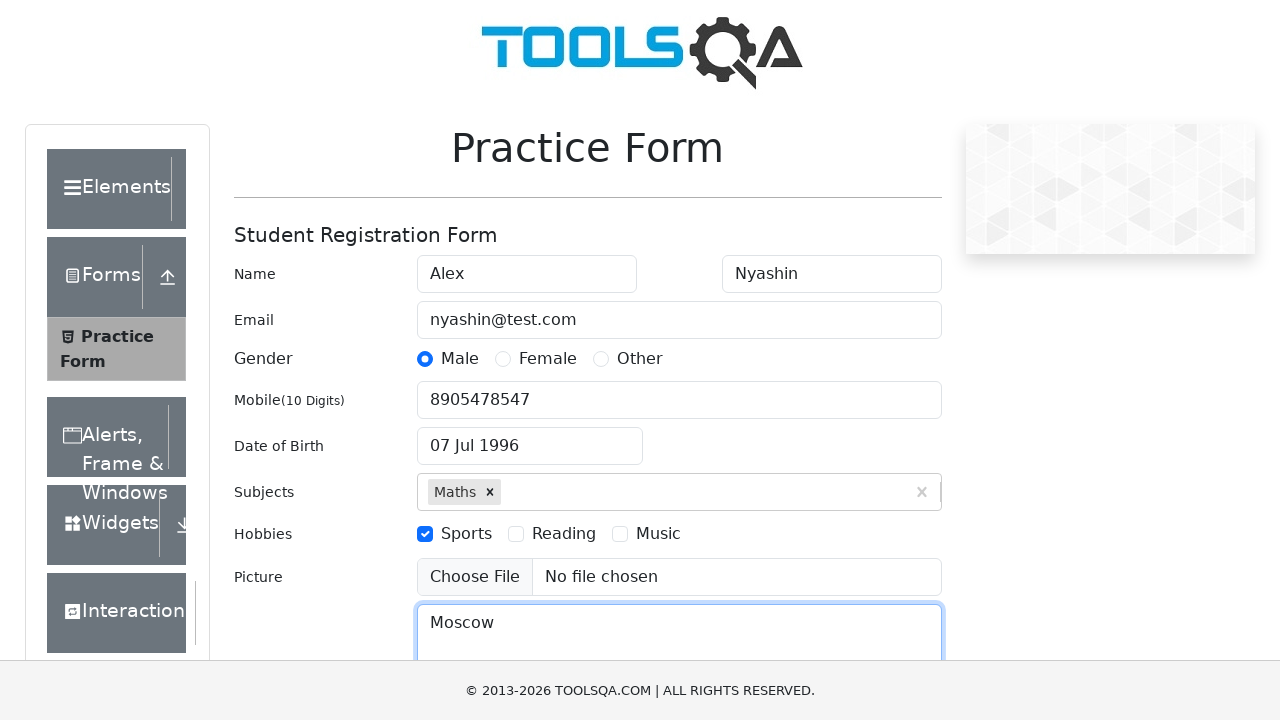

Clicked state dropdown to open options at (527, 437) on #state
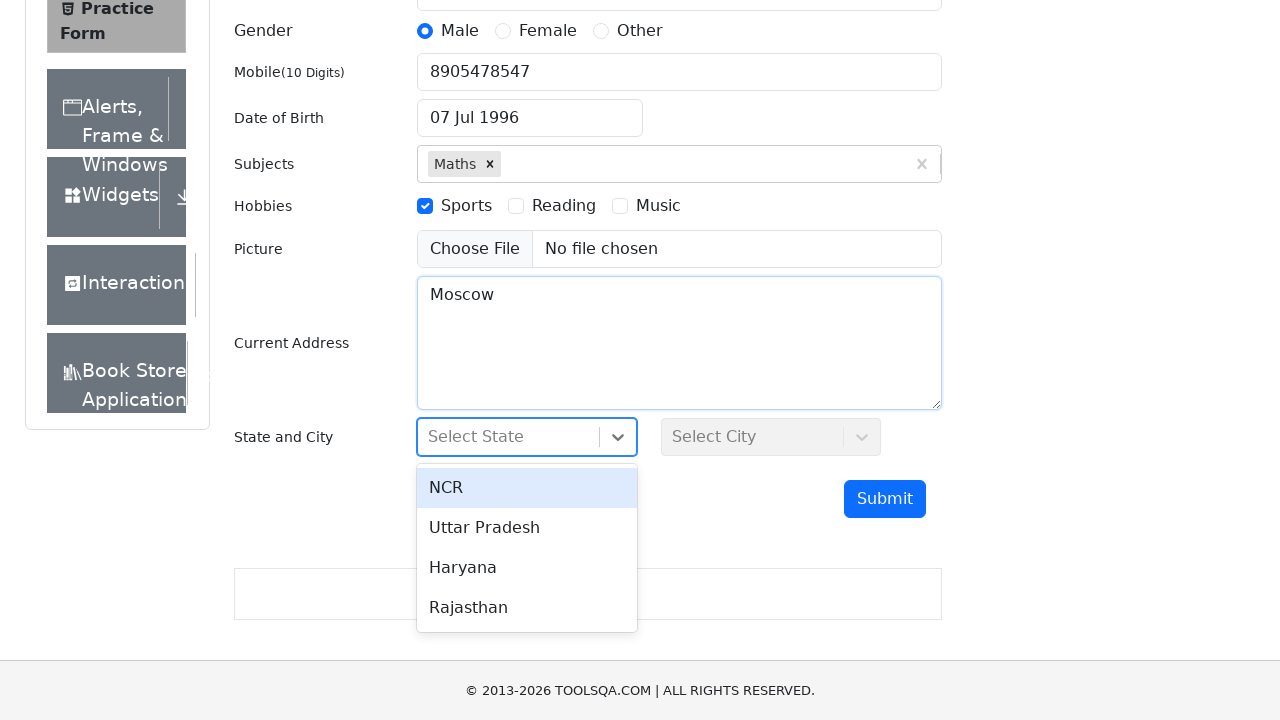

Selected state: NCR at (527, 488) on #react-select-3-option-0
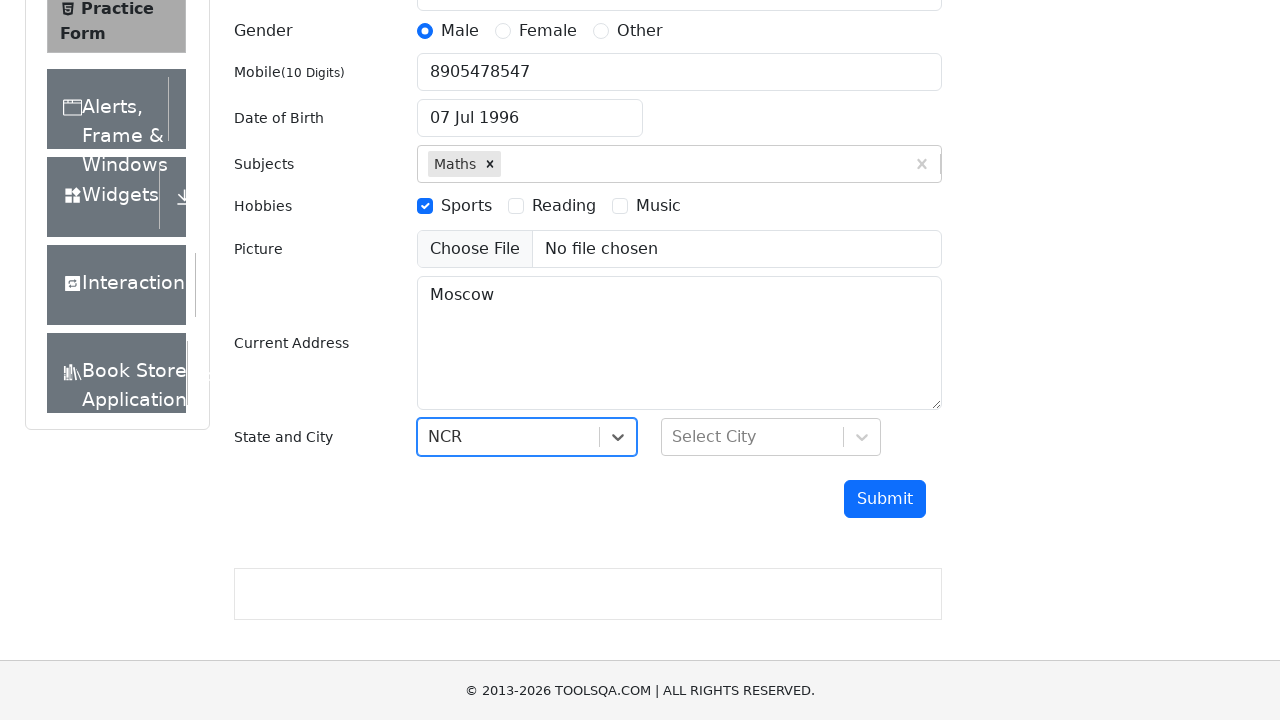

Clicked city dropdown to open options at (771, 437) on #city
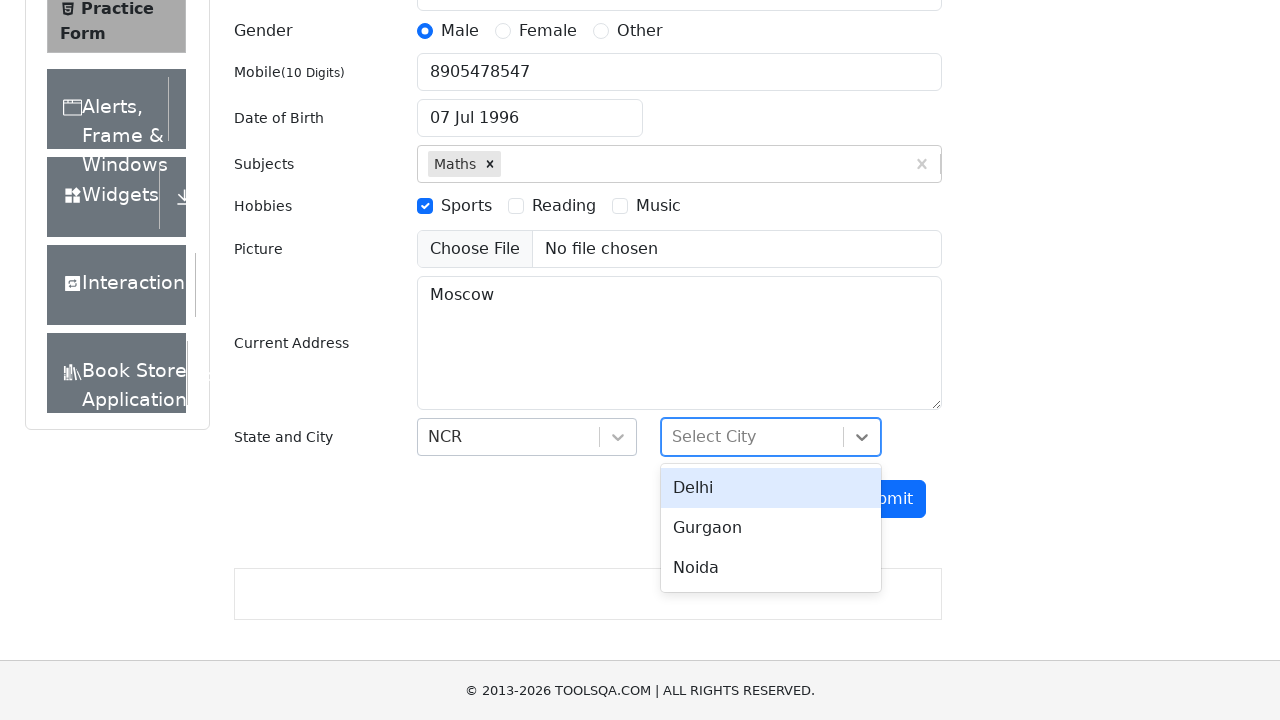

Selected city: Delhi at (771, 488) on #react-select-4-option-0
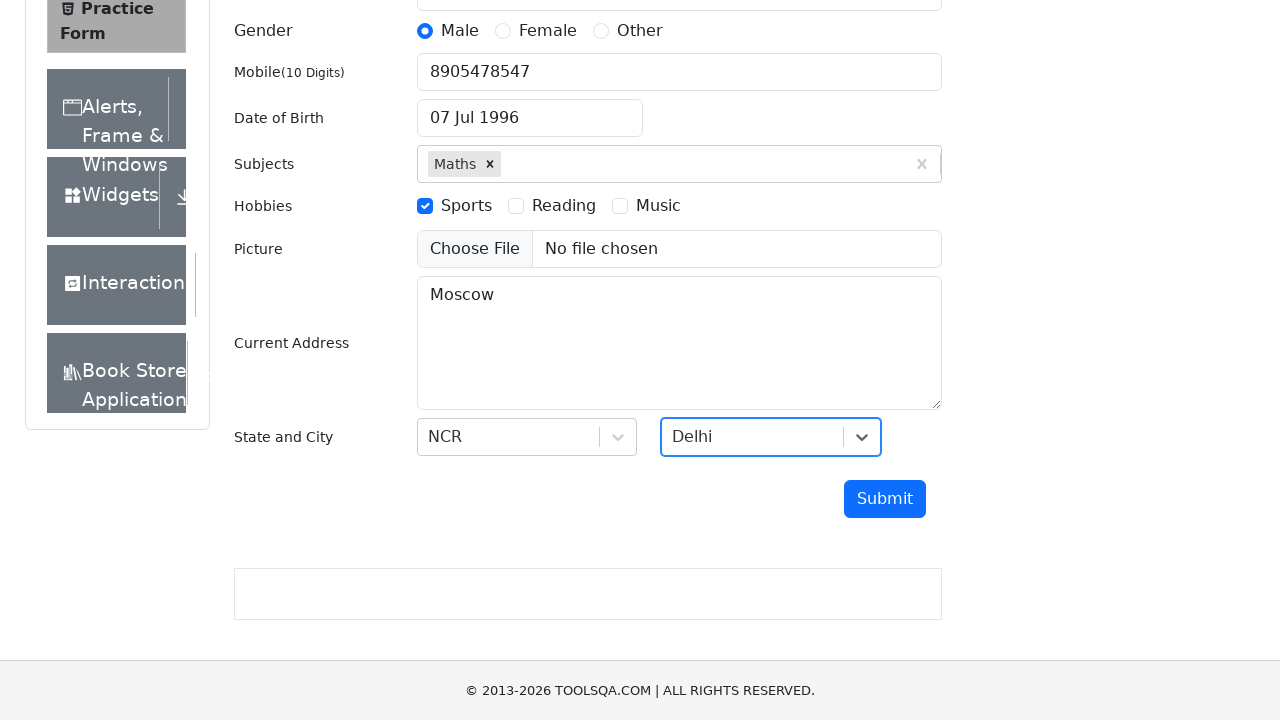

Clicked submit button to submit the form at (885, 499) on #submit
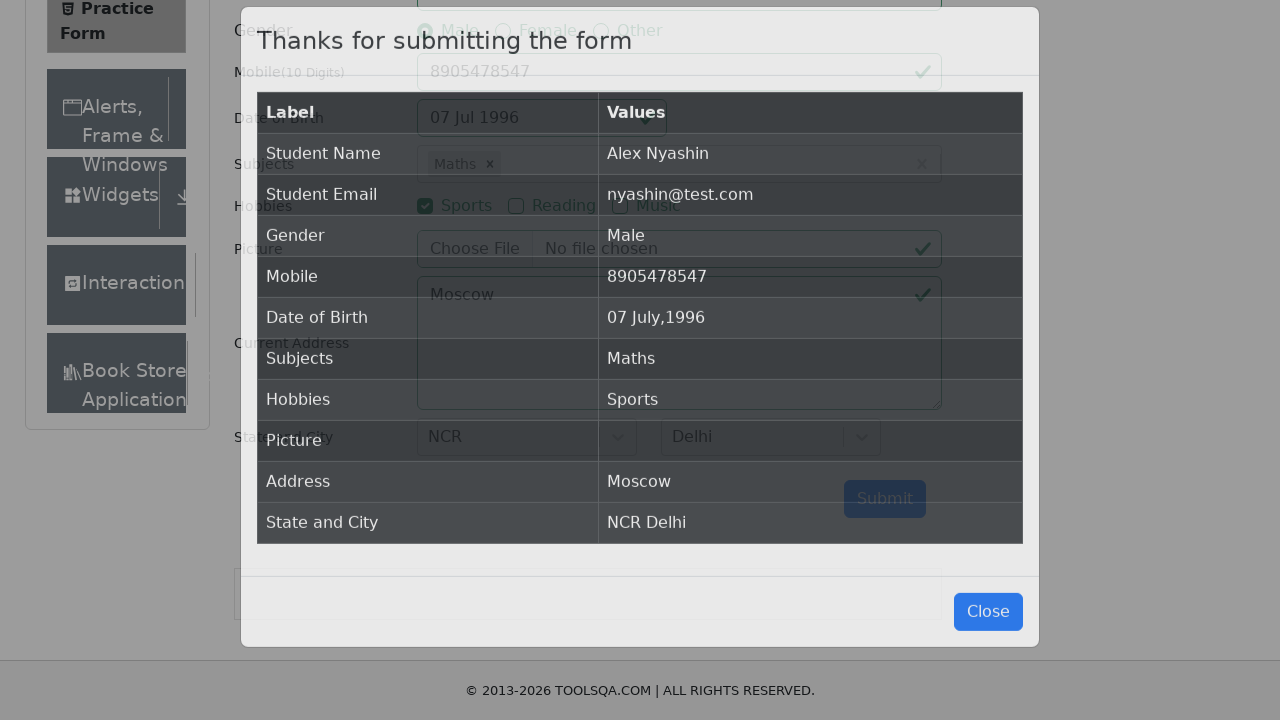

Confirmation modal loaded
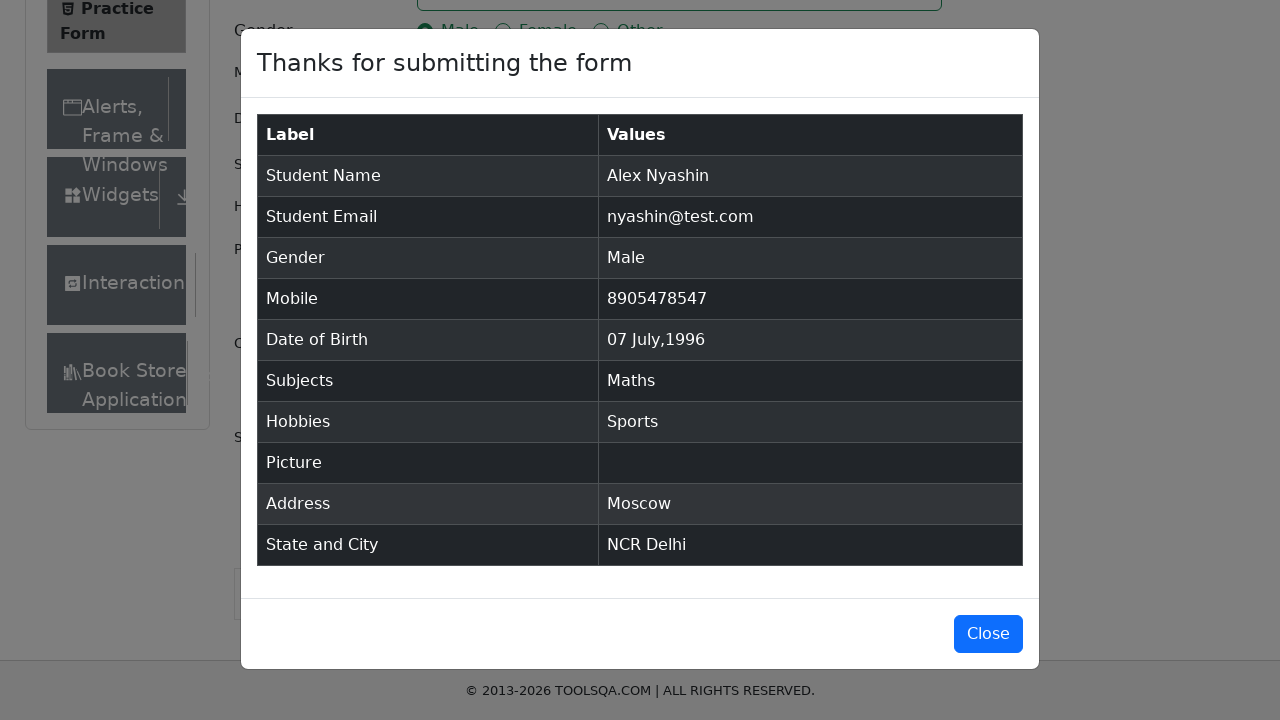

Verified submitted data 'Alex Nyashin' in confirmation modal
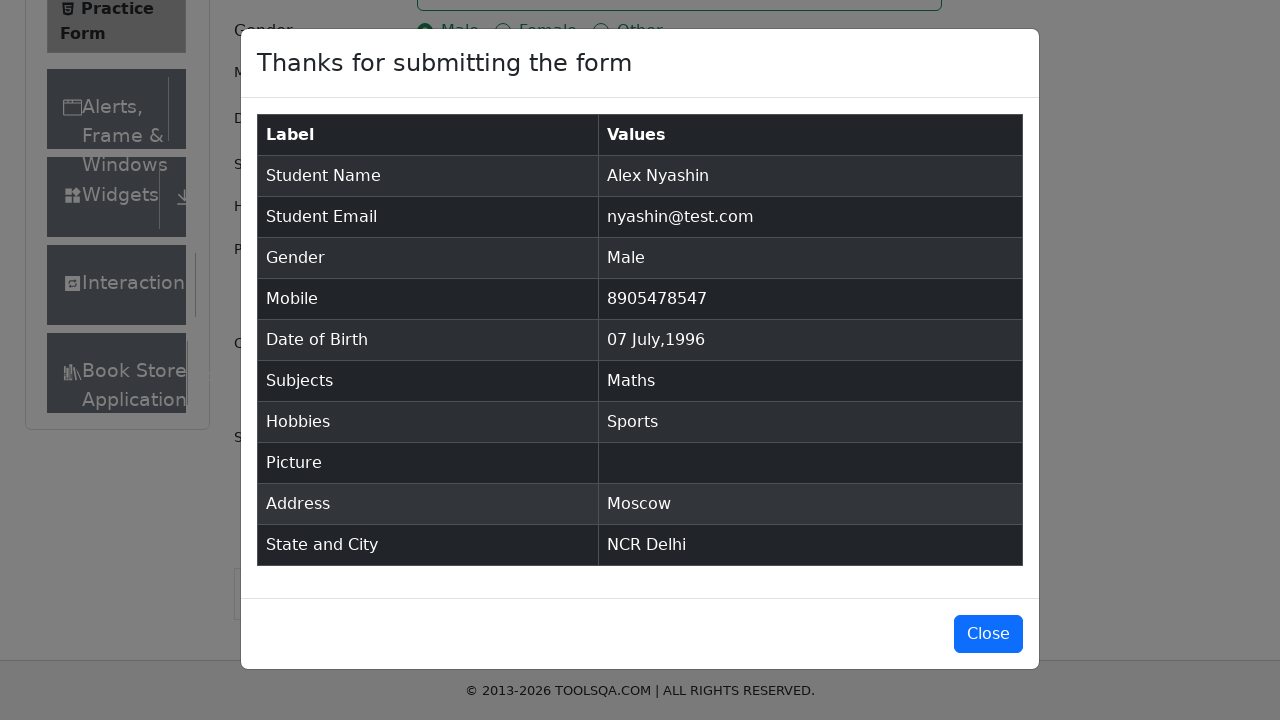

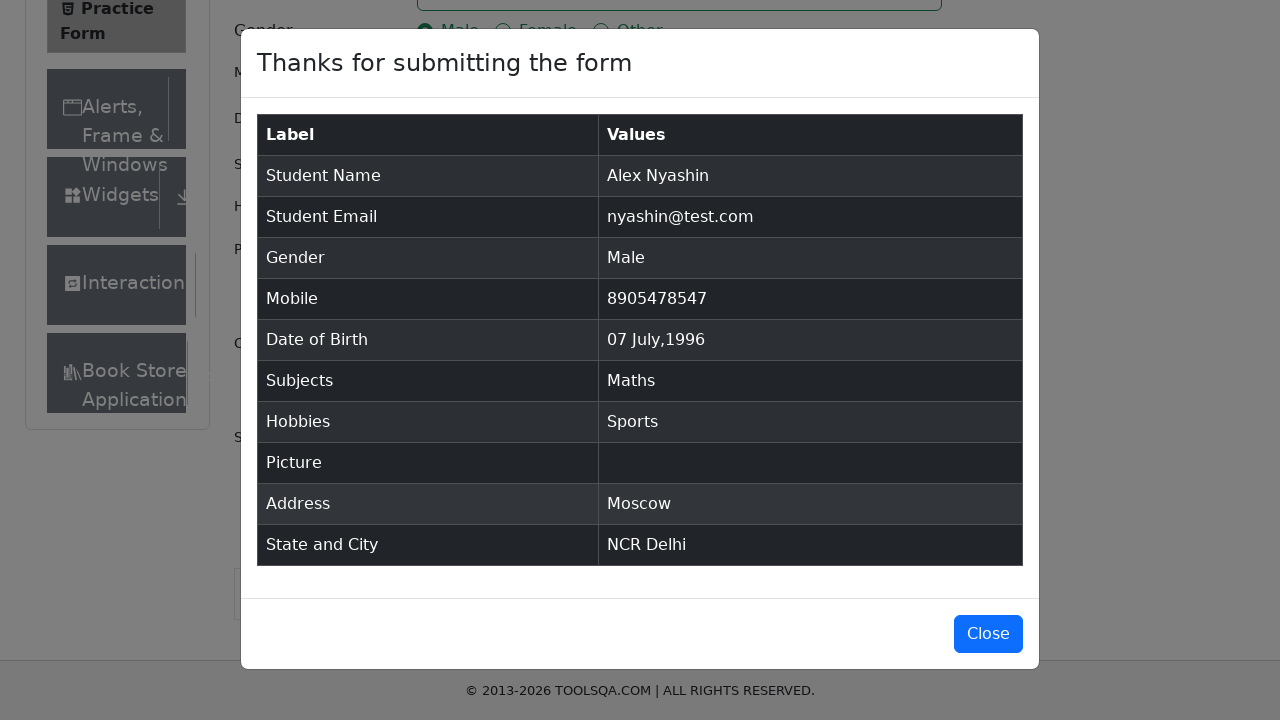